Tests interaction with dynamically created and removed elements by clicking an "Add Element" button multiple times and then removing one of the created elements.

Starting URL: https://the-internet.herokuapp.com/add_remove_elements/

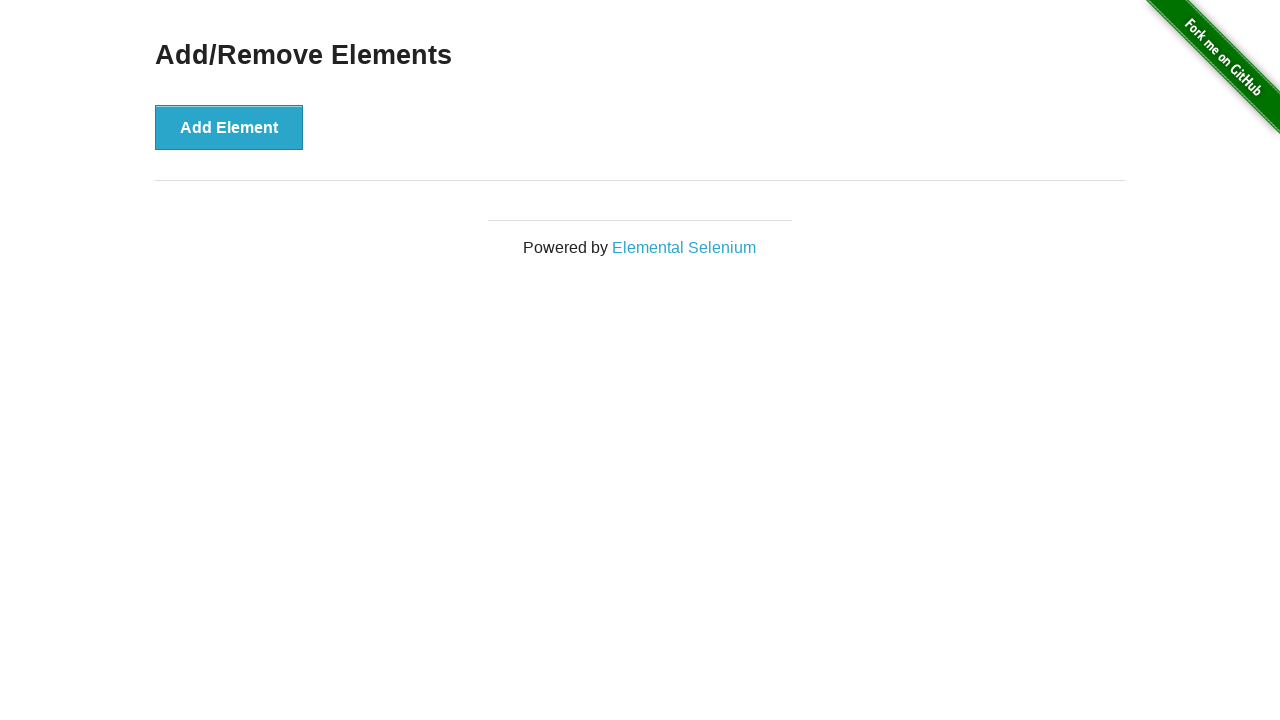

Add Element button became visible
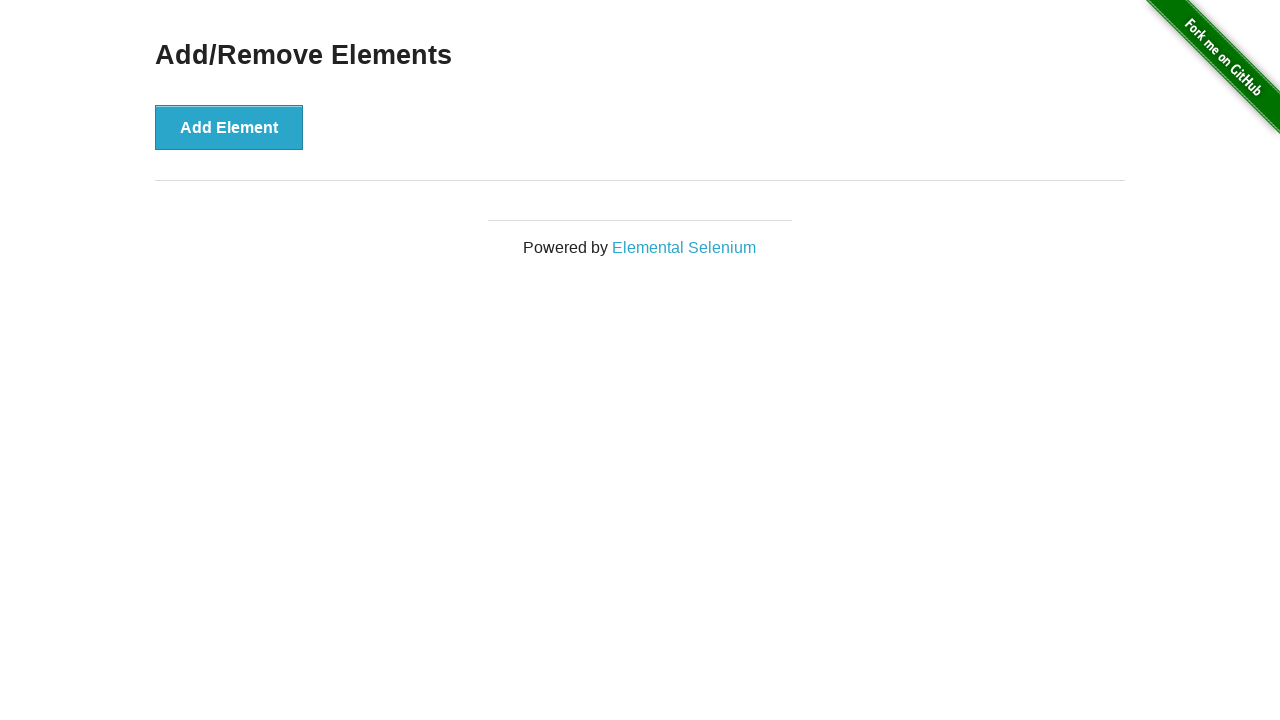

Clicked Add Element button (iteration 1) at (229, 127) on button[onclick="addElement()"]
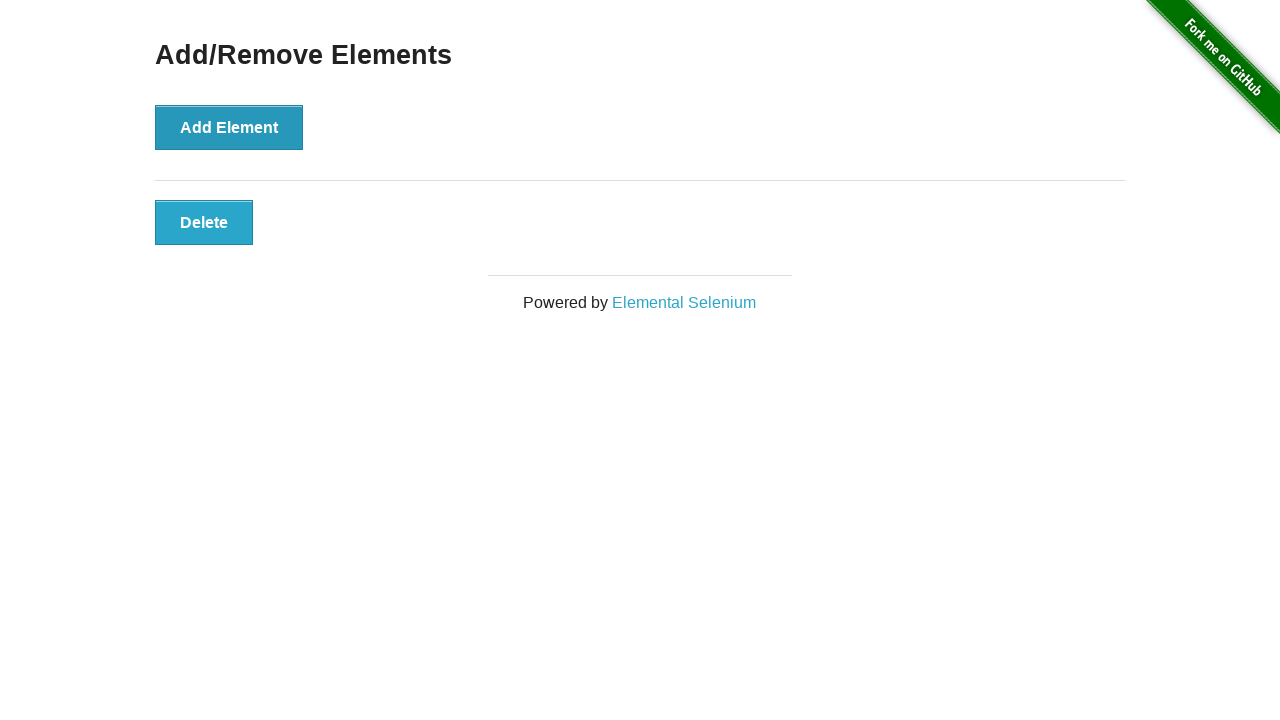

Waited 300ms for element to be added
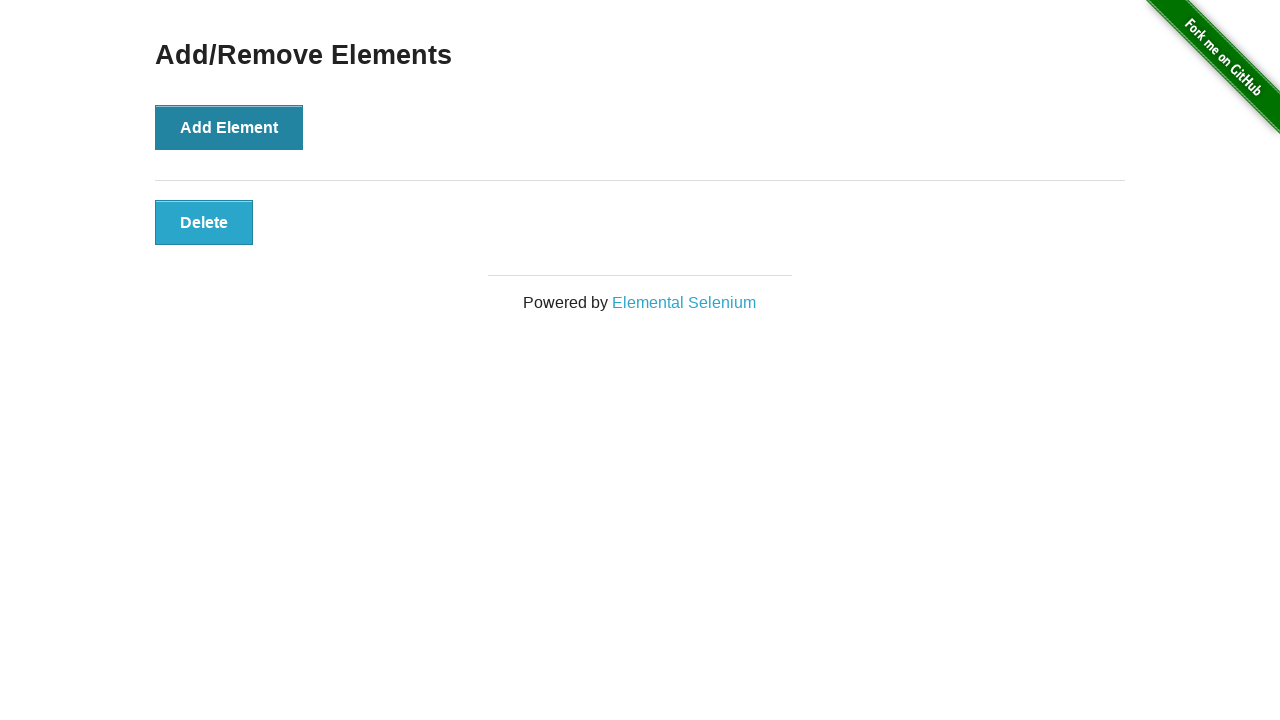

Clicked Add Element button (iteration 2) at (229, 127) on button[onclick="addElement()"]
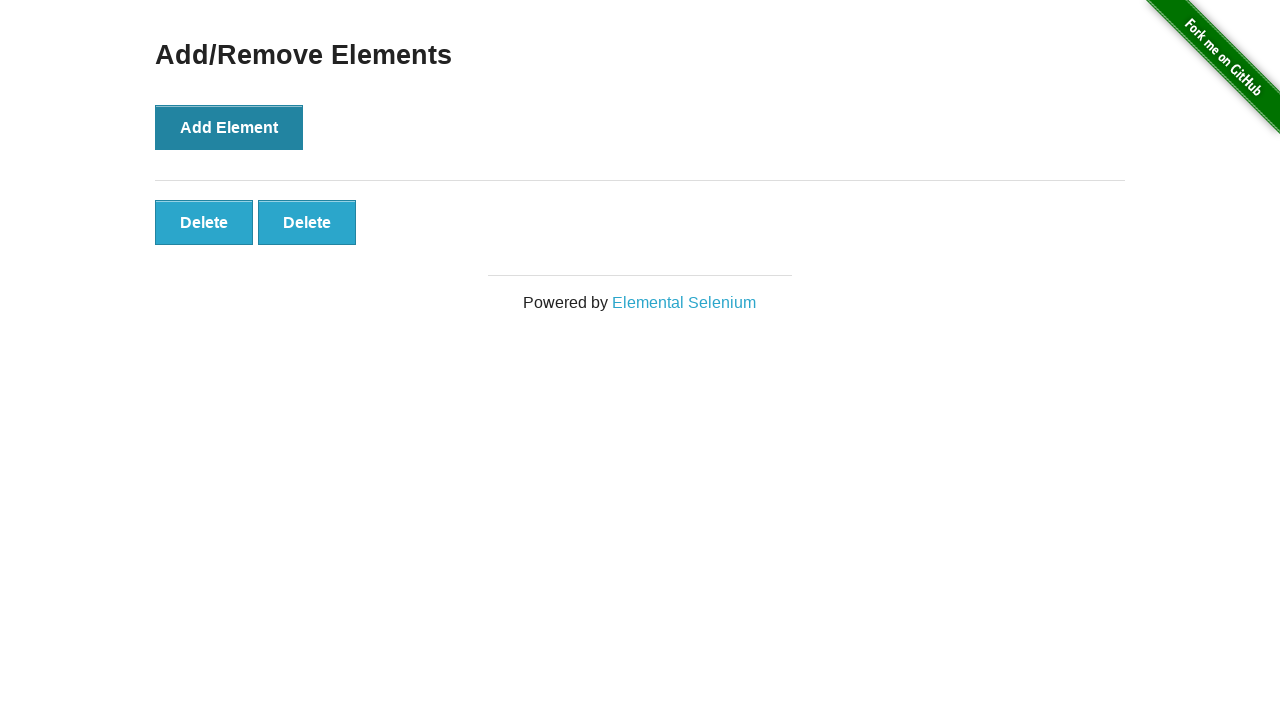

Waited 300ms for element to be added
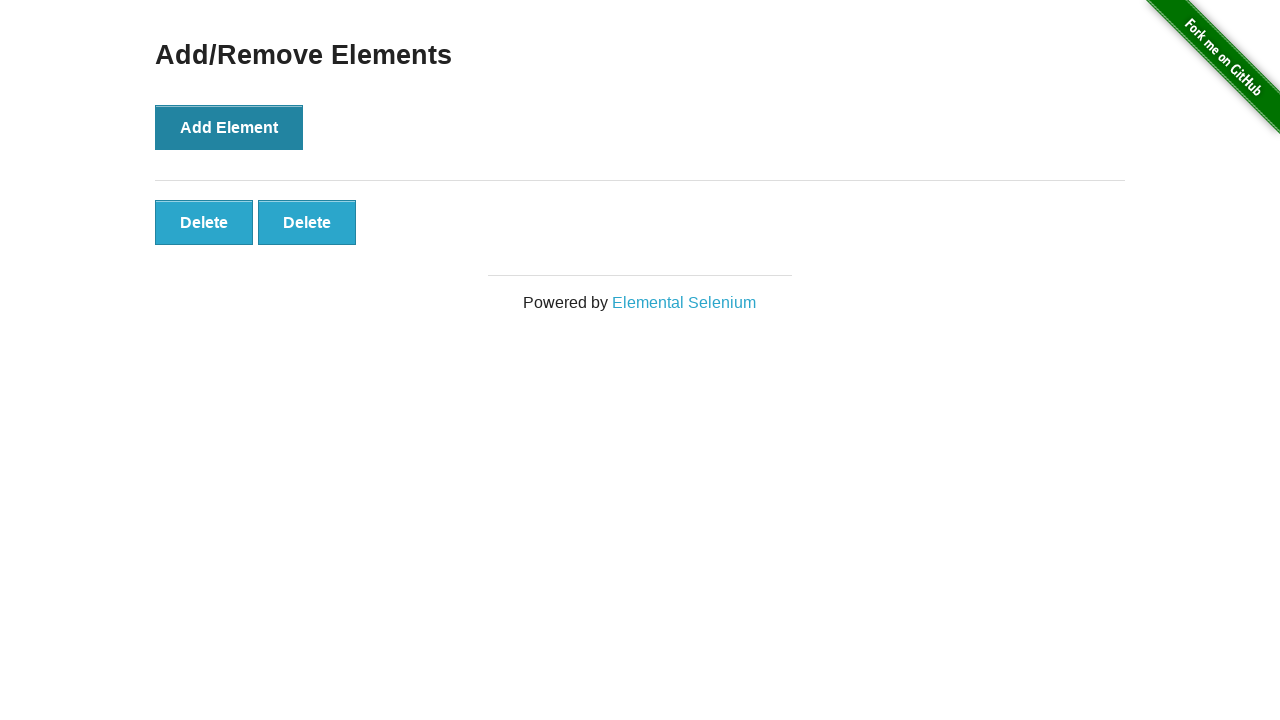

Clicked Add Element button (iteration 3) at (229, 127) on button[onclick="addElement()"]
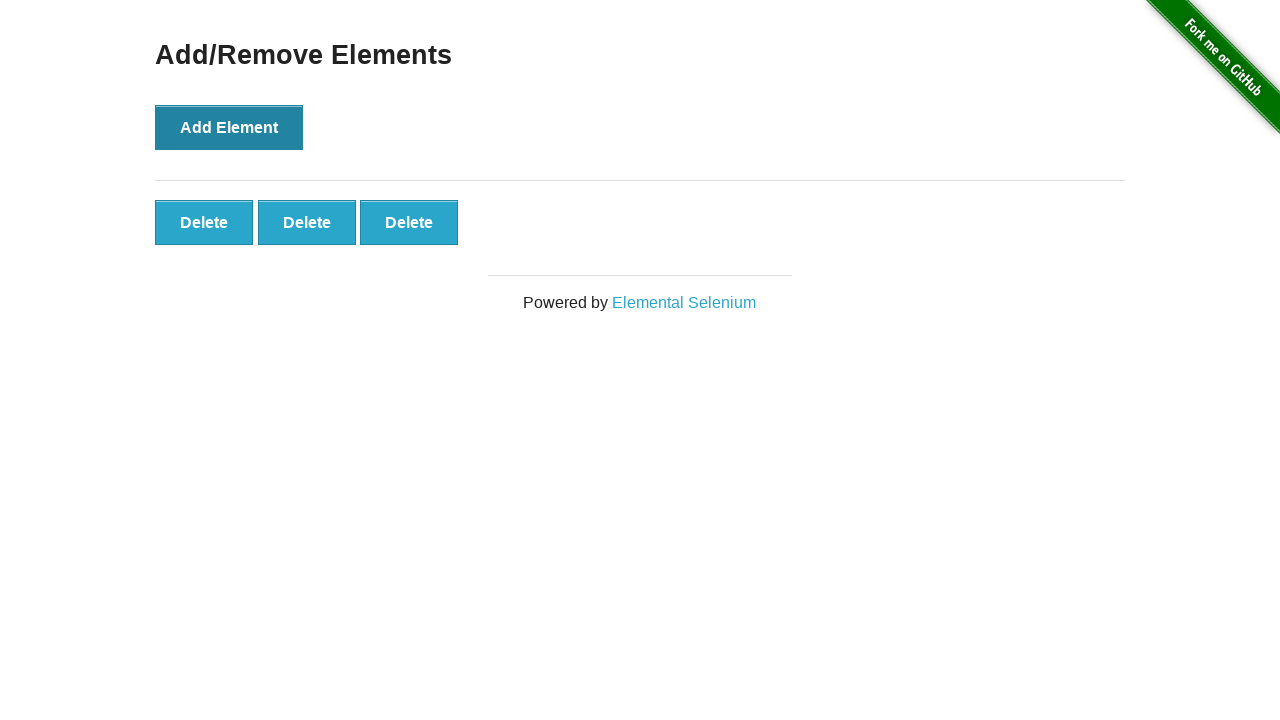

Waited 300ms for element to be added
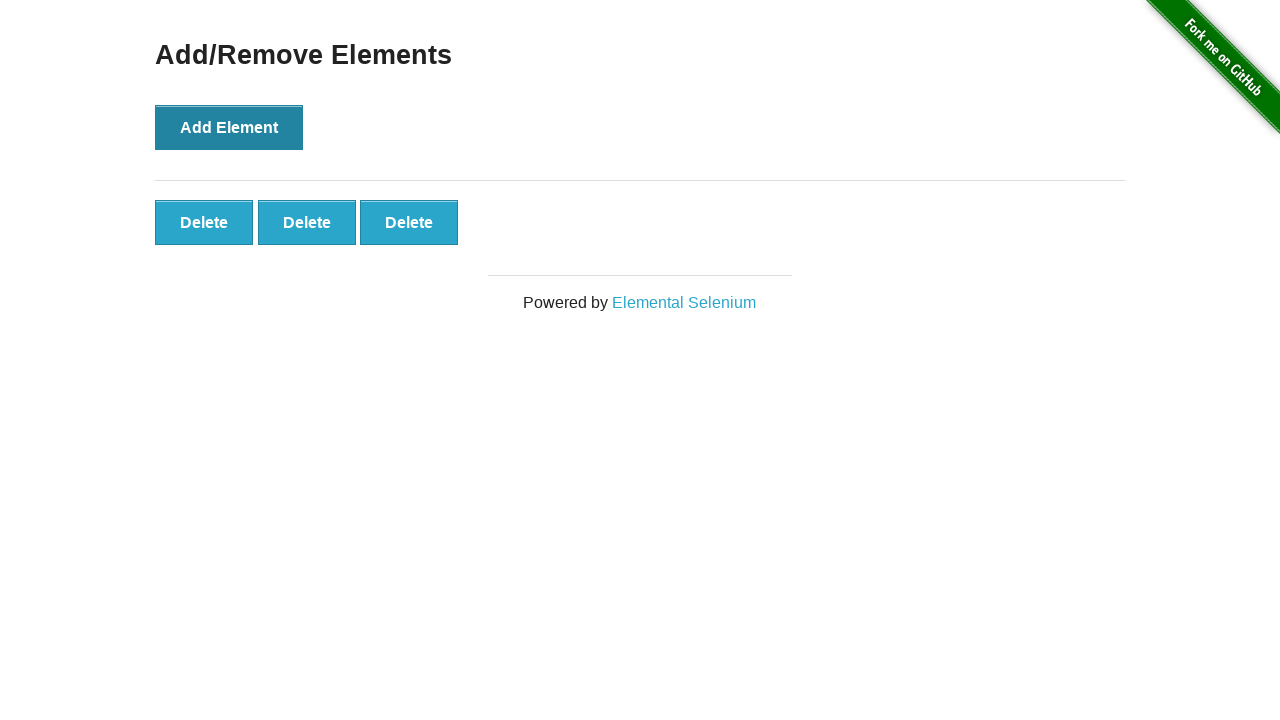

Located all delete buttons
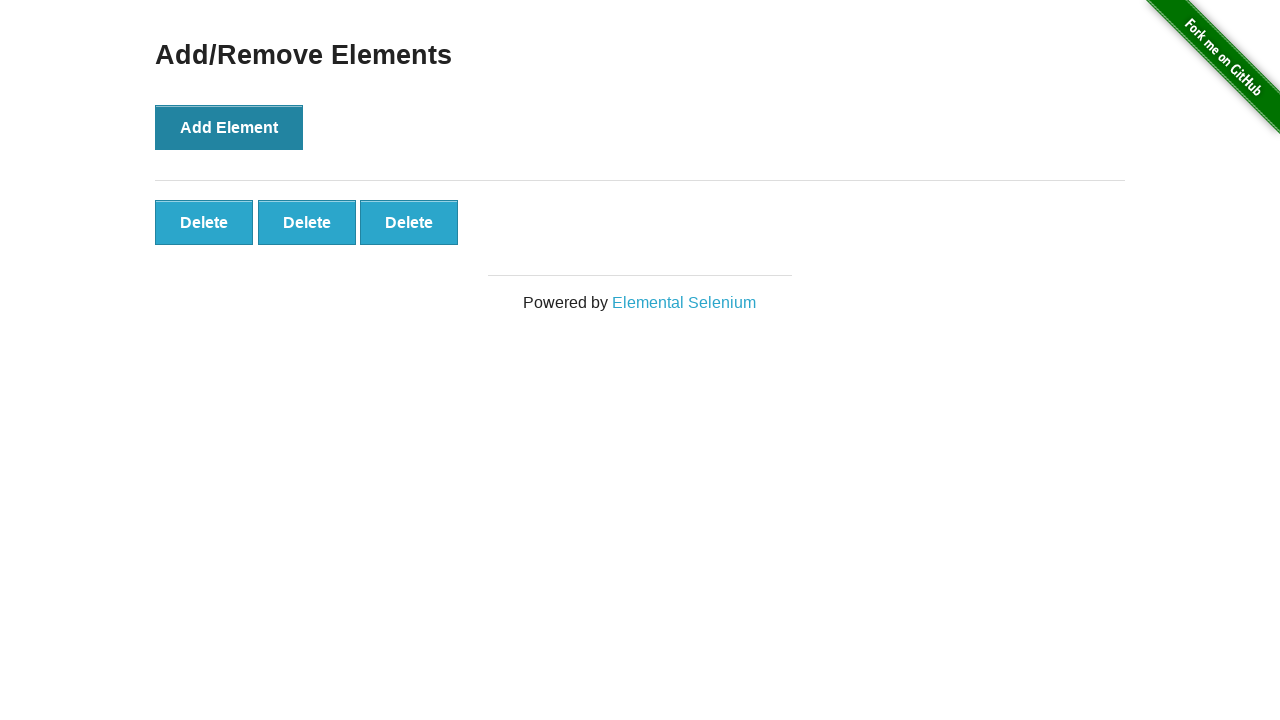

Verified that 3 delete buttons were created
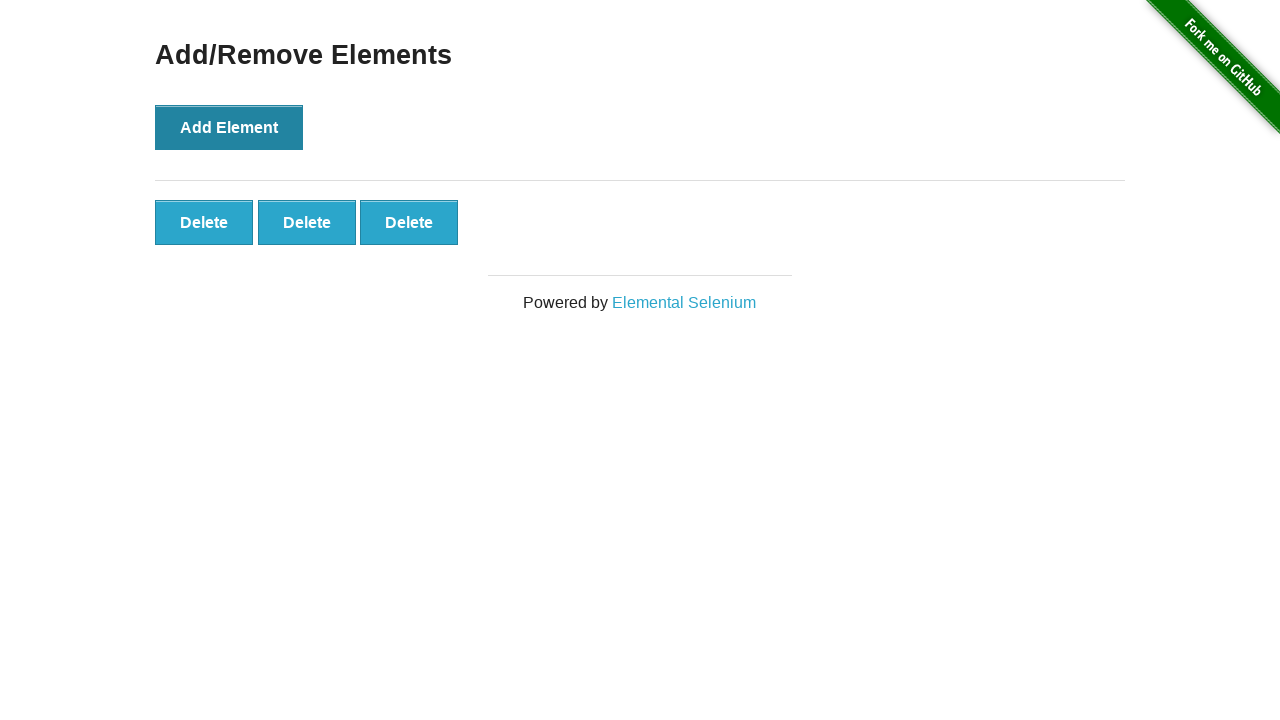

Clicked the first delete button to remove an element at (204, 222) on .added-manually >> nth=0
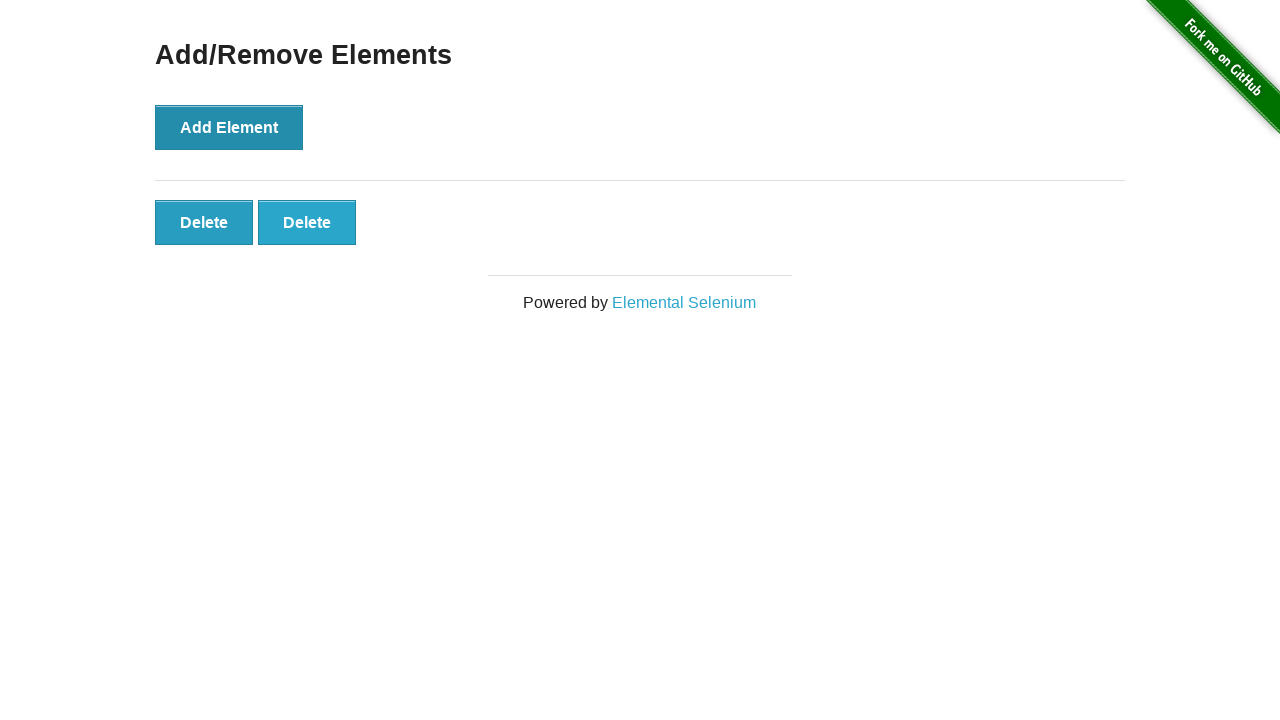

Located remaining delete buttons
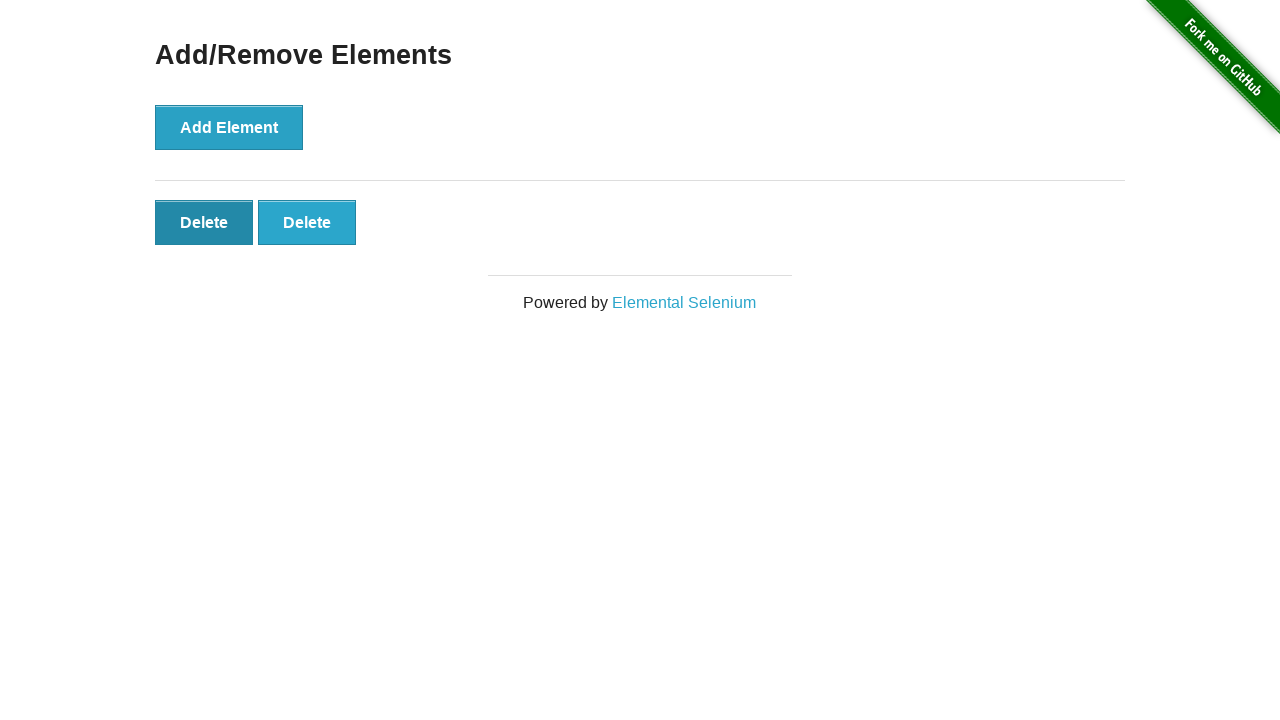

Verified that 2 delete buttons remain after removal
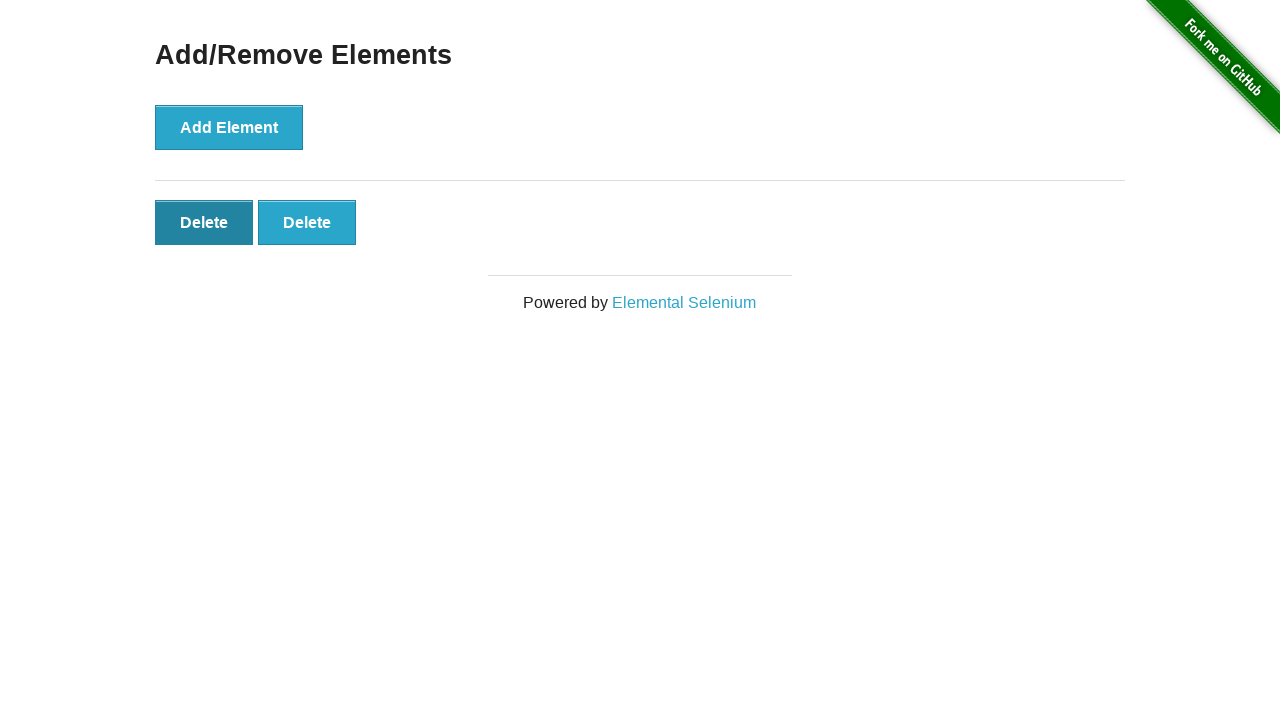

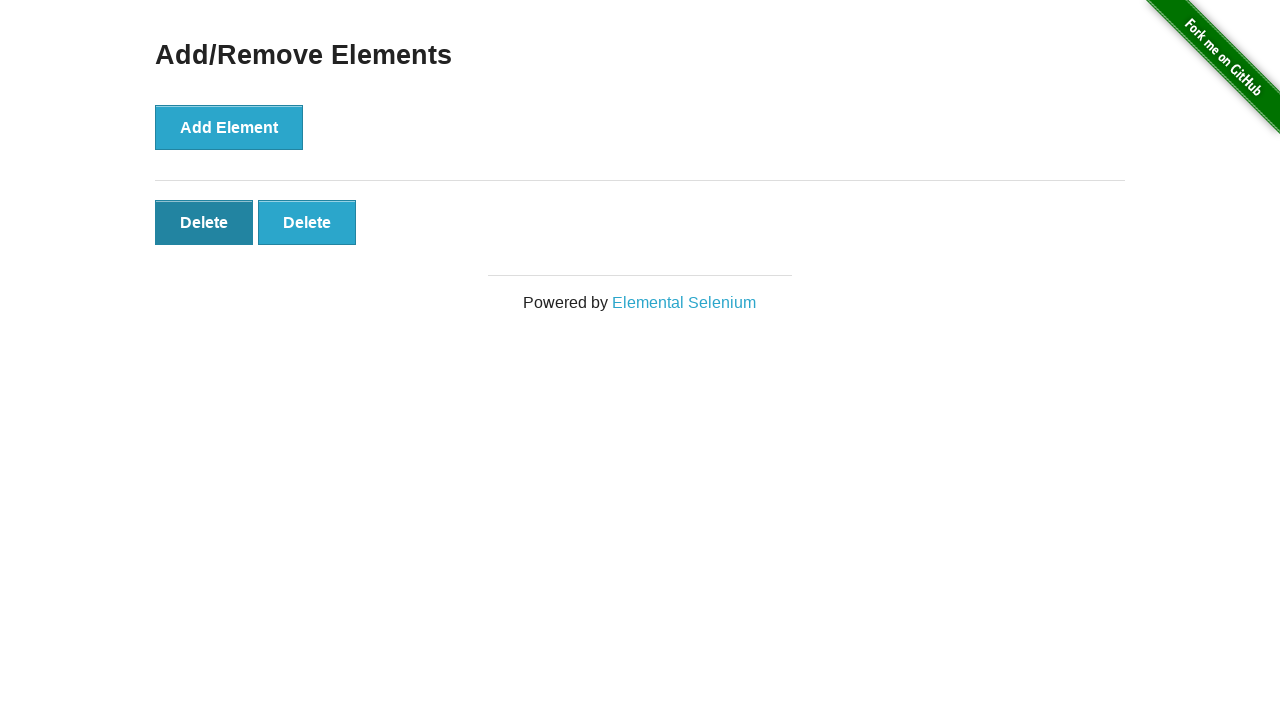